Tests that Clear completed button is hidden when no items are completed.

Starting URL: https://demo.playwright.dev/todomvc

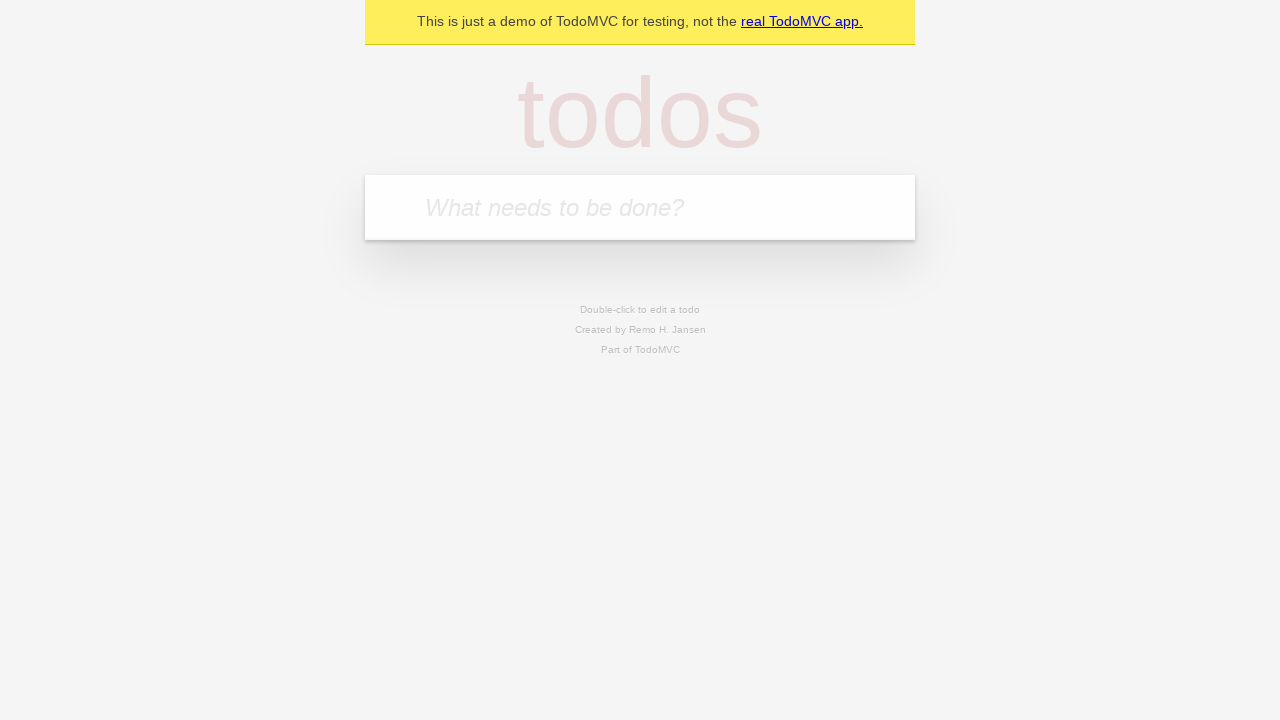

Filled todo input with 'buy some cheese' on internal:attr=[placeholder="What needs to be done?"i]
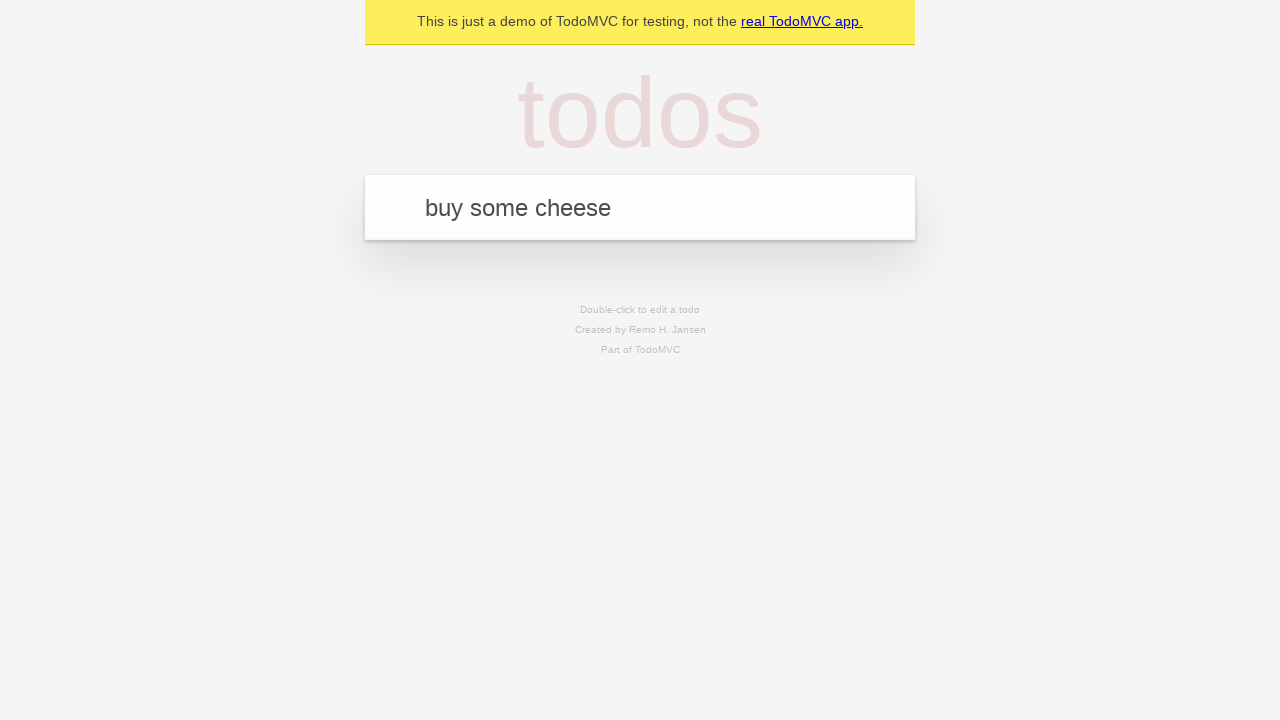

Pressed Enter to add first todo on internal:attr=[placeholder="What needs to be done?"i]
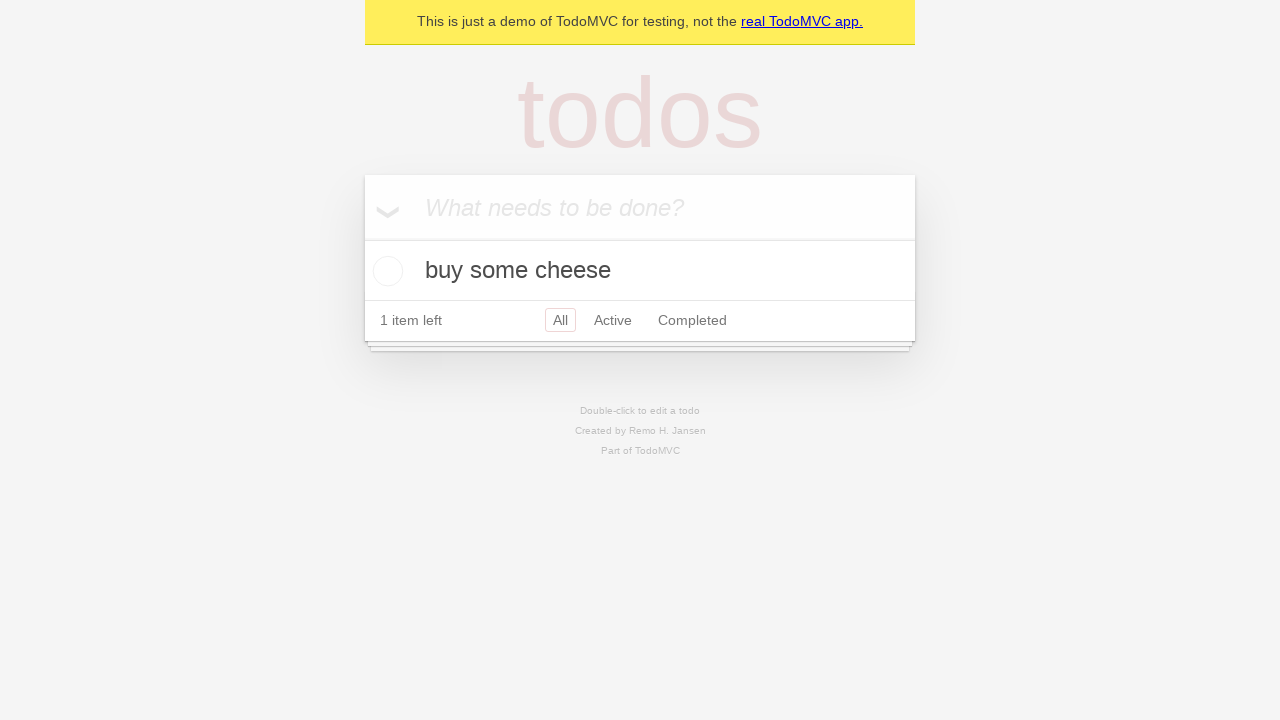

Filled todo input with 'feed the cat' on internal:attr=[placeholder="What needs to be done?"i]
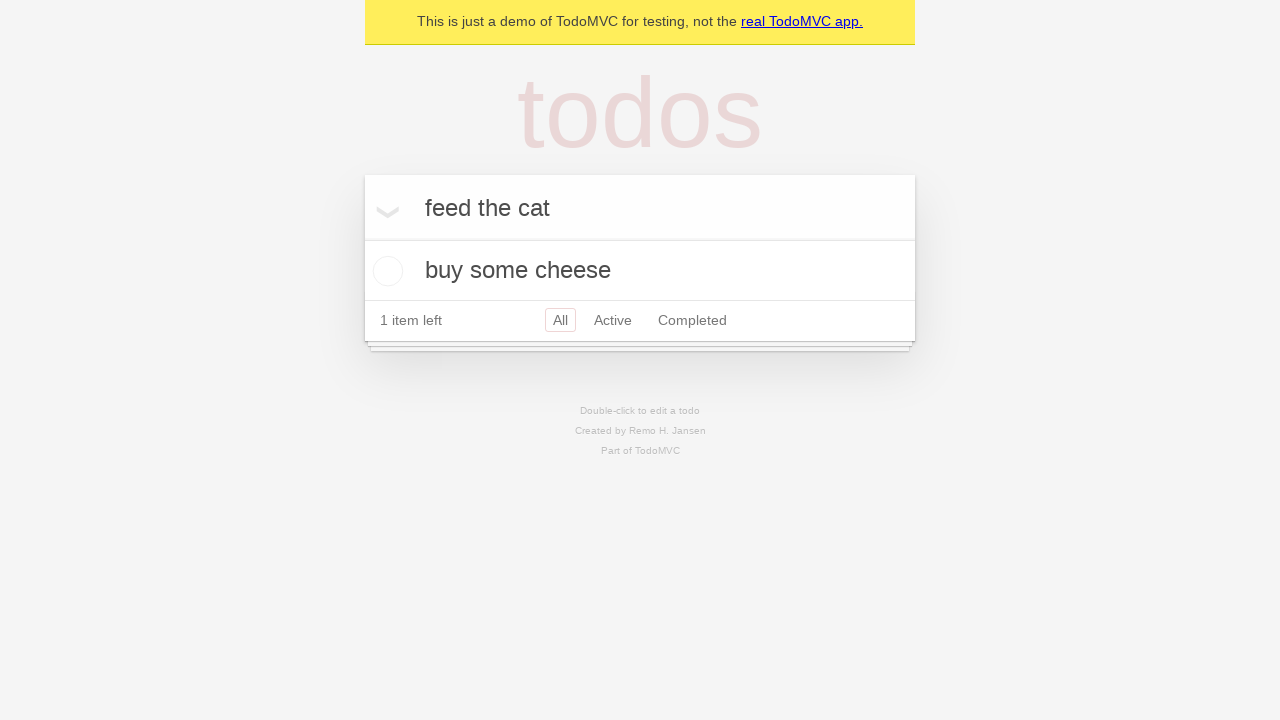

Pressed Enter to add second todo on internal:attr=[placeholder="What needs to be done?"i]
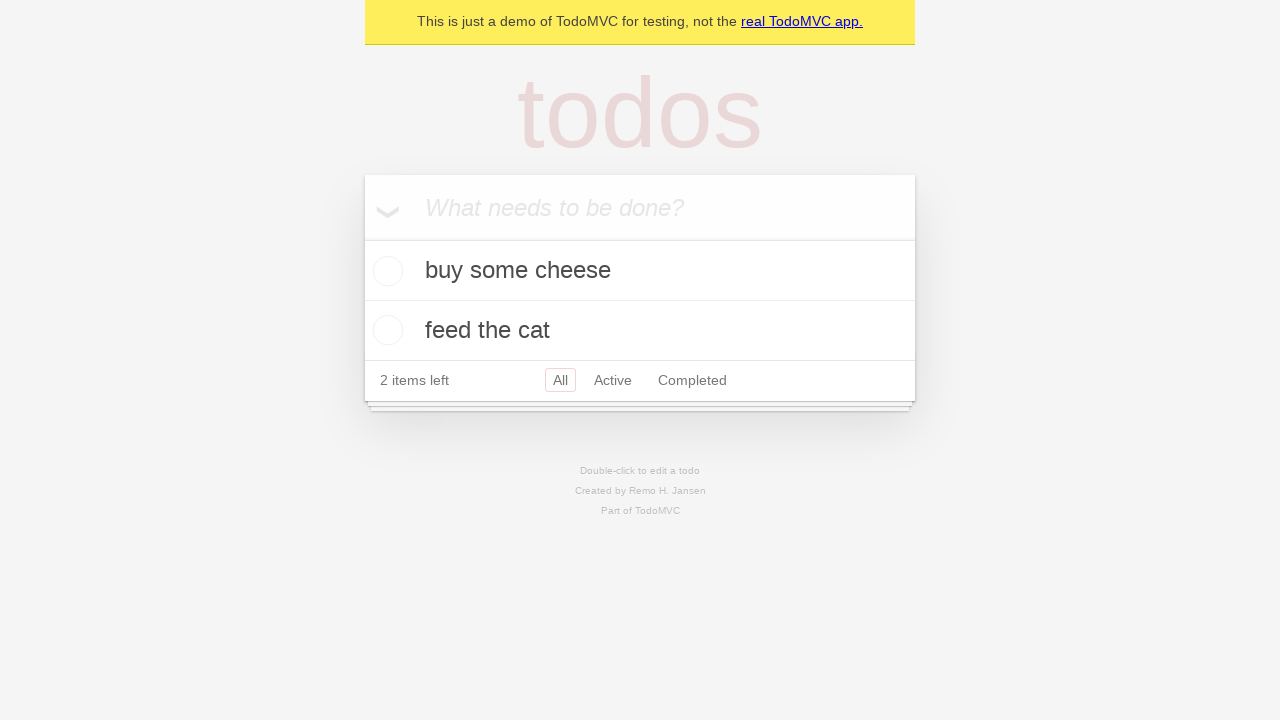

Filled todo input with 'book a doctors appointment' on internal:attr=[placeholder="What needs to be done?"i]
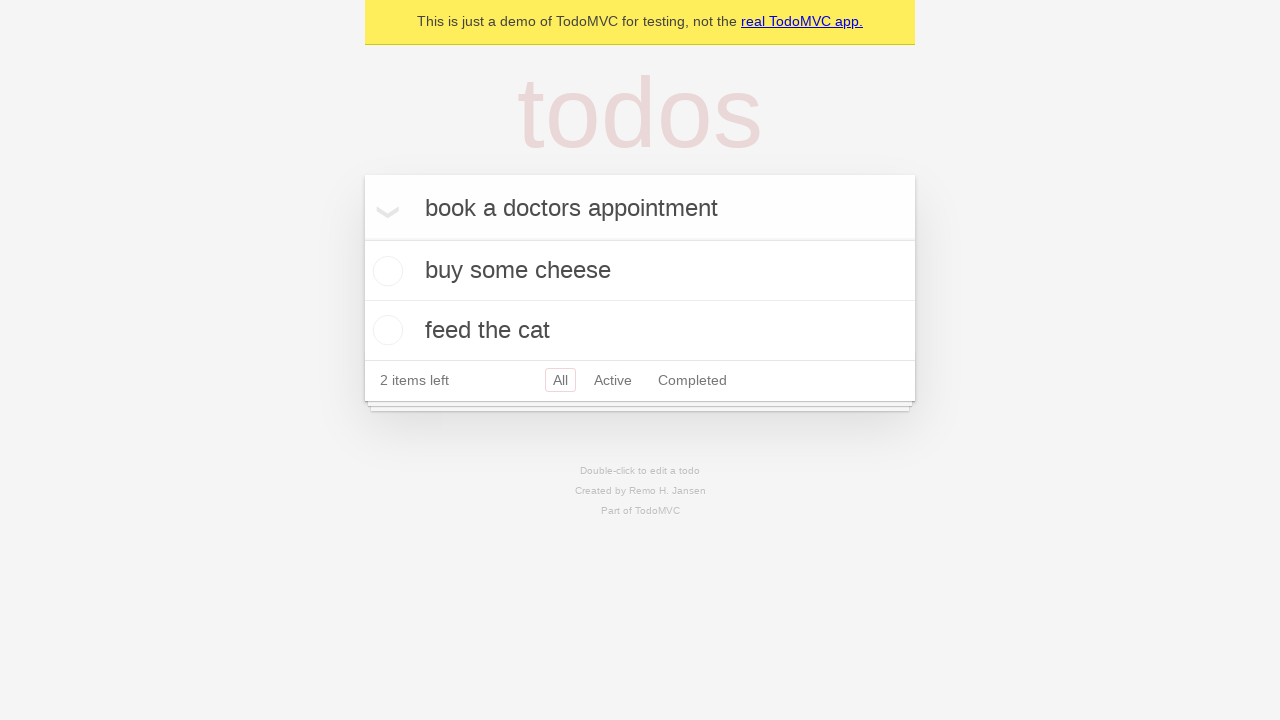

Pressed Enter to add third todo on internal:attr=[placeholder="What needs to be done?"i]
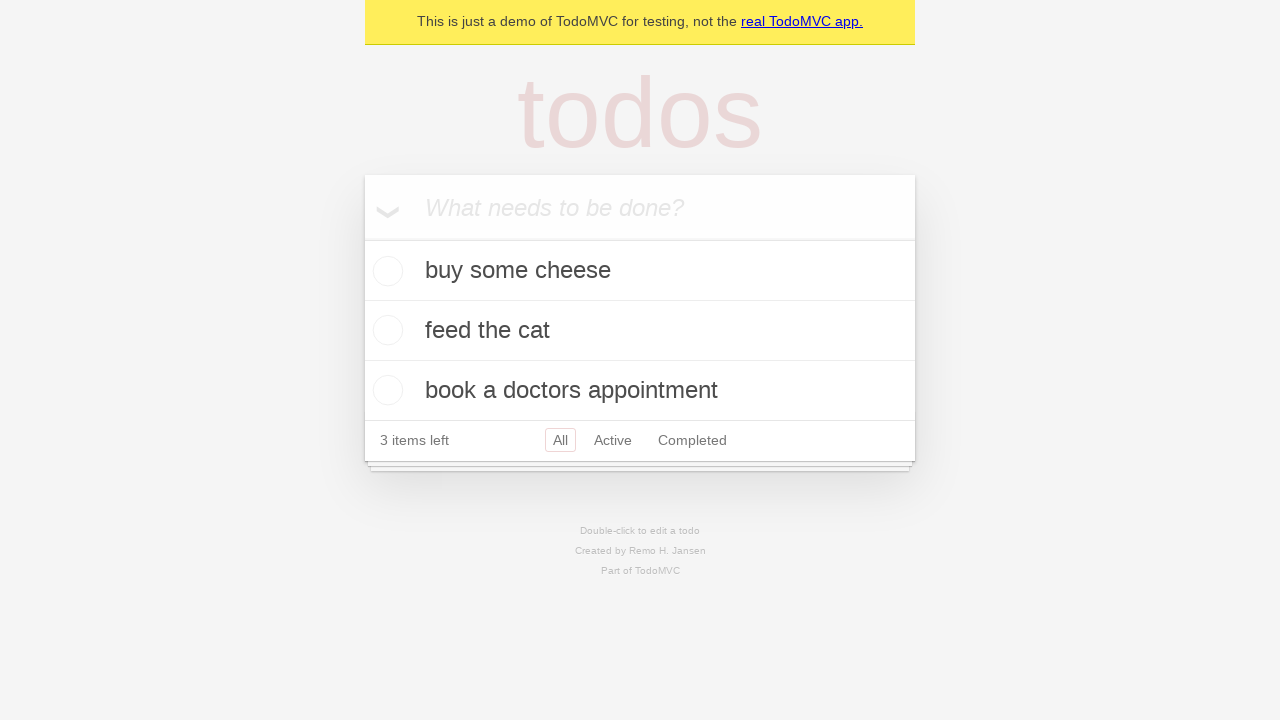

Checked the first todo item as completed at (385, 271) on .todo-list li .toggle >> nth=0
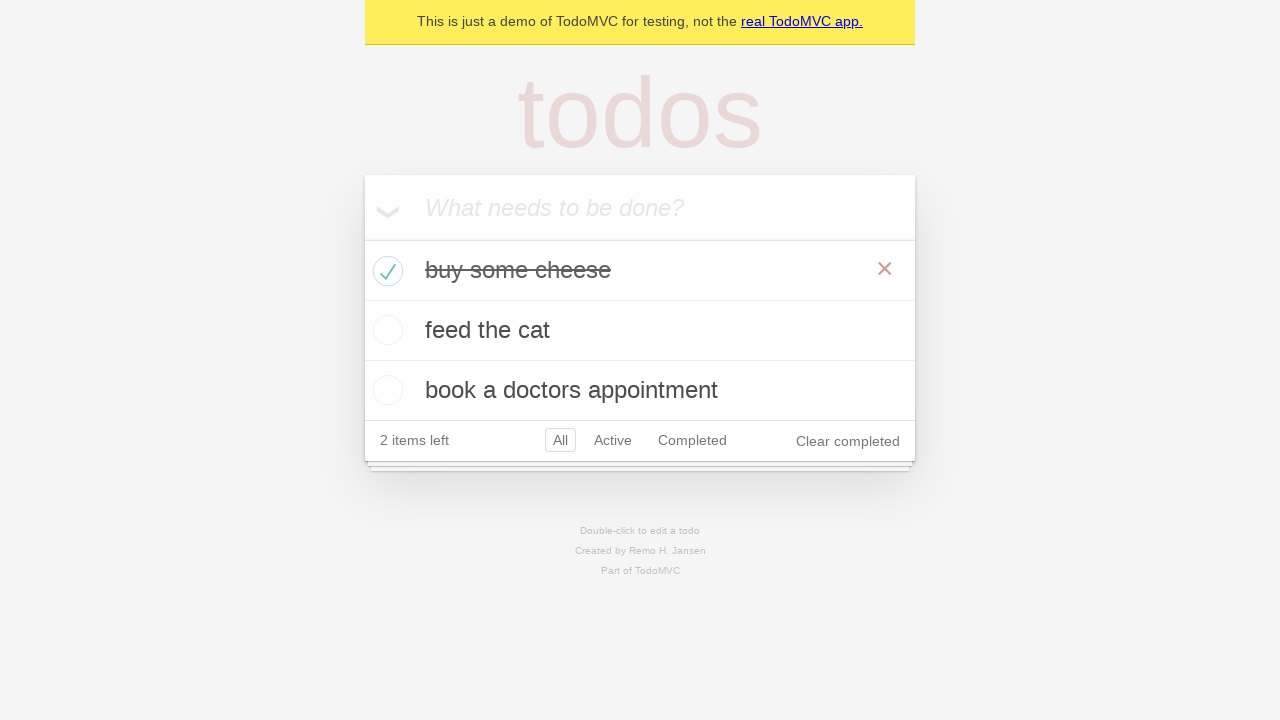

Clicked Clear completed button to remove completed items at (848, 441) on internal:role=button[name="Clear completed"i]
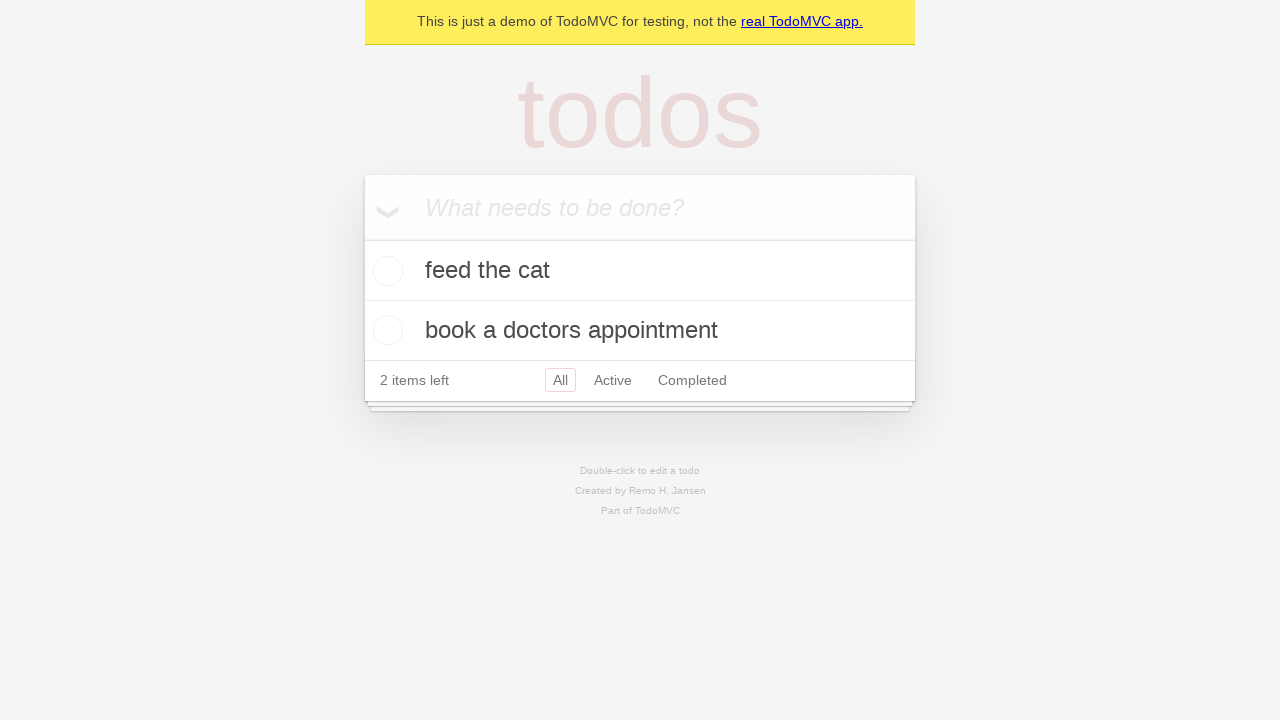

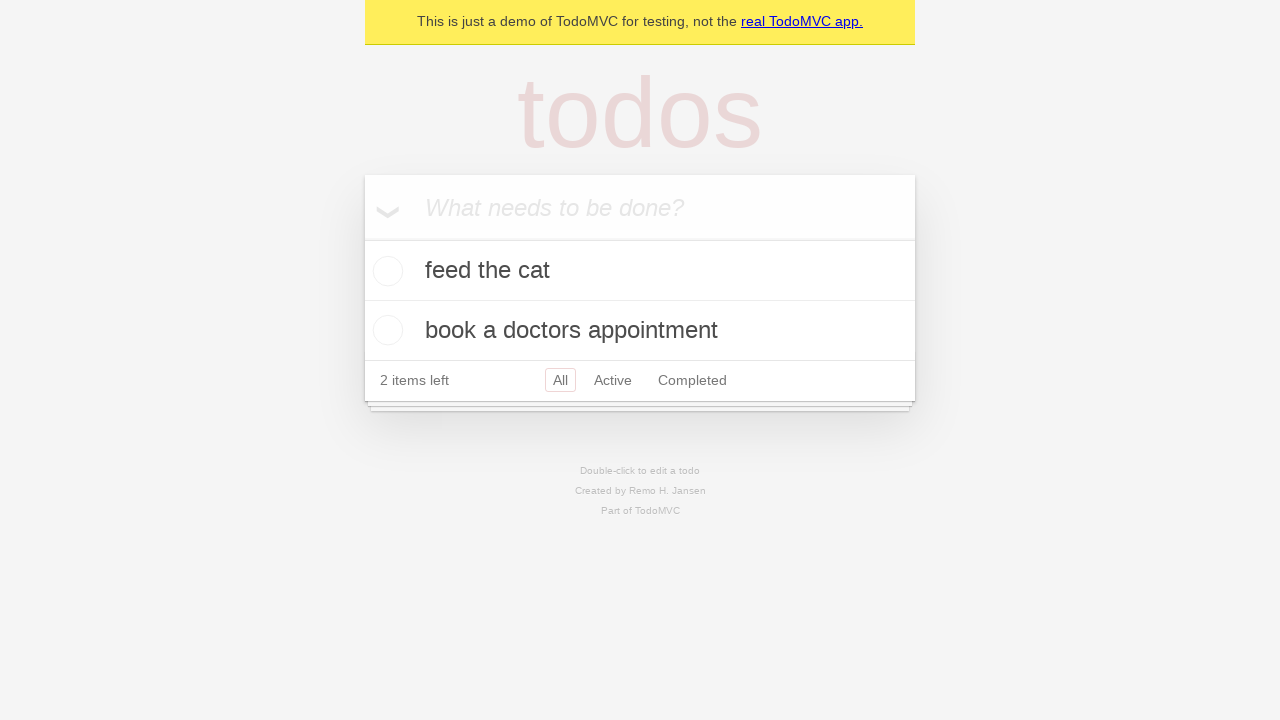